Tests navigating to Pos Software Development under Fintech

Starting URL: https://www.tranktechnologies.com/

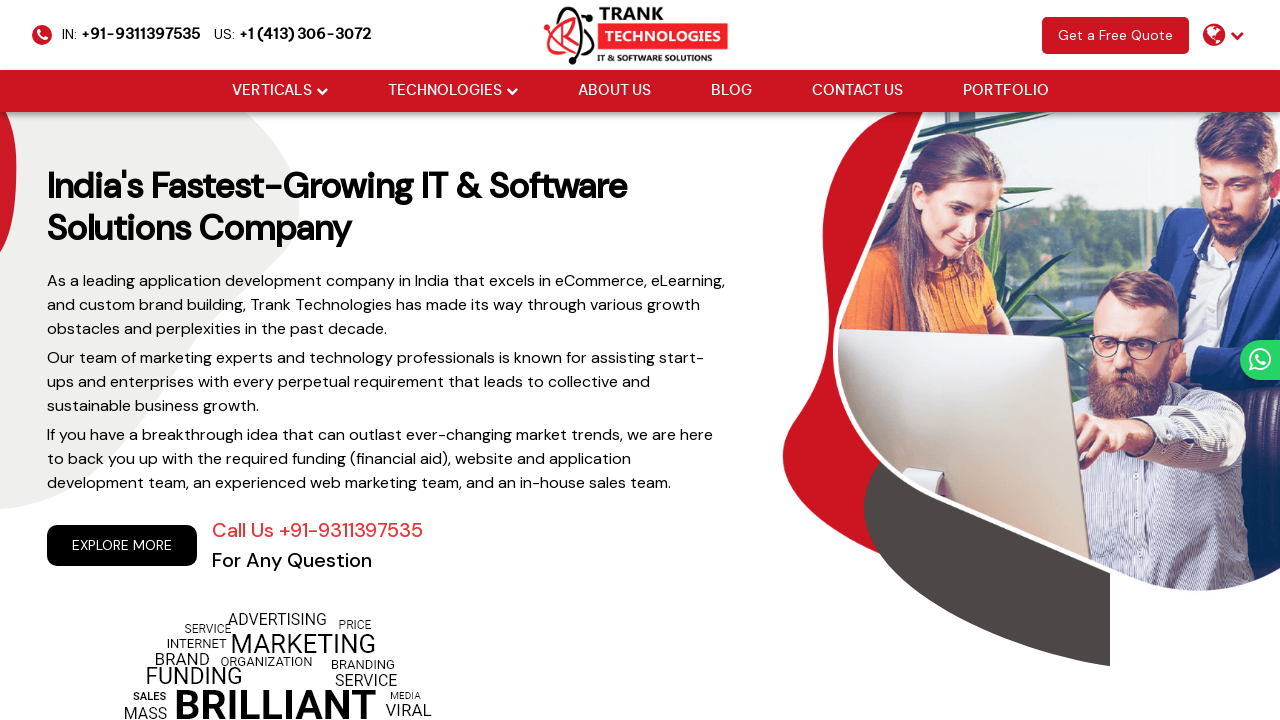

Clicked Verticals dropdown menu at (280, 91) on (//li[@class='drop_down'])[1]
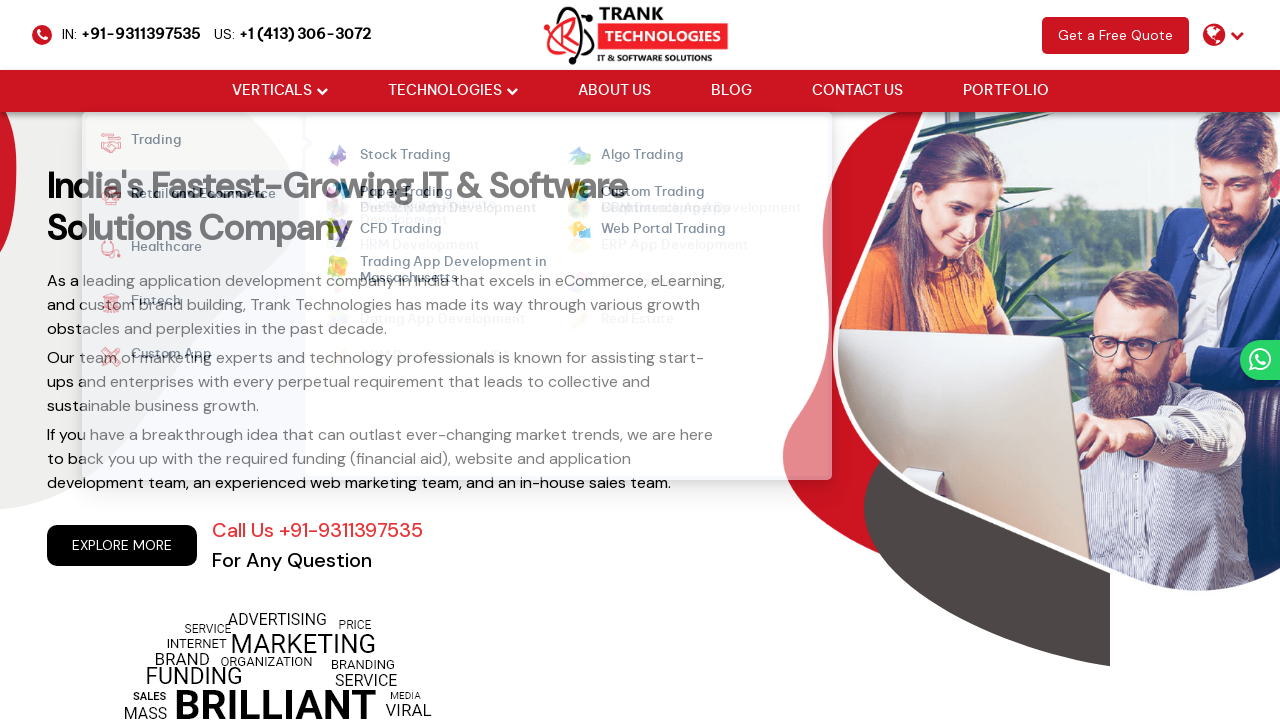

Hovered over Fintech option in dropdown at (146, 303) on xpath=//strong[normalize-space()='Fintech']
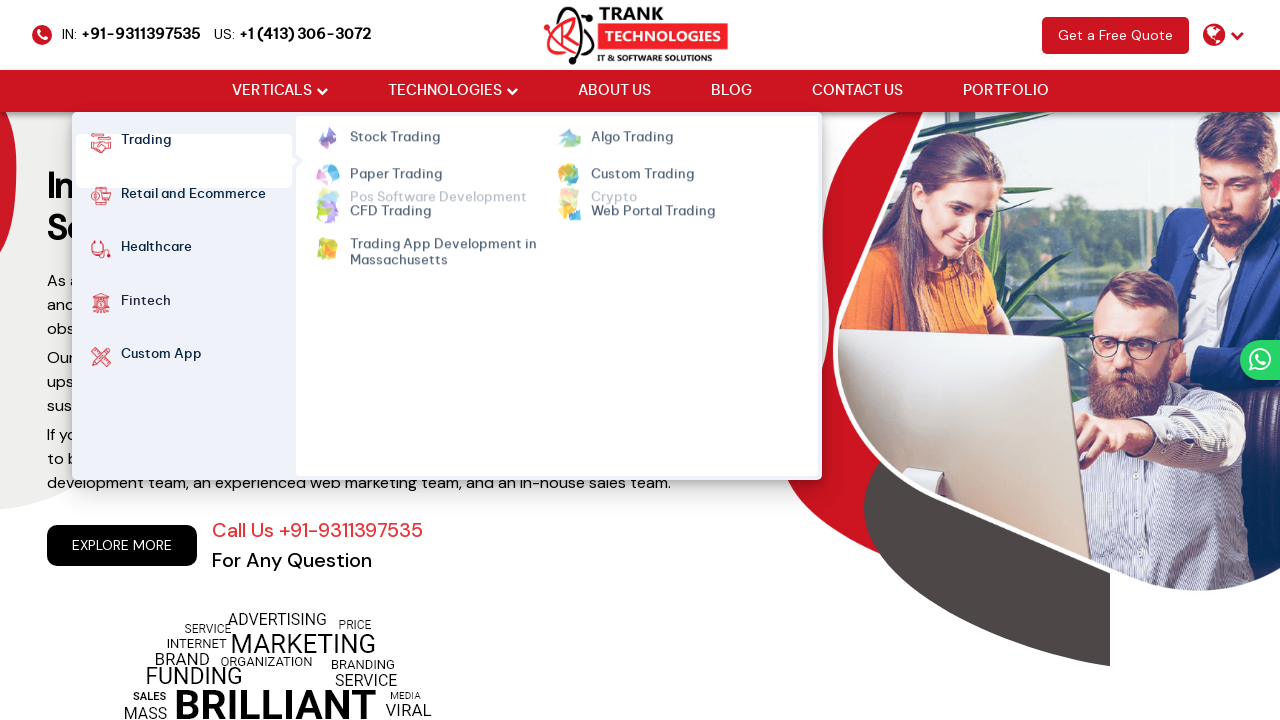

Clicked on Pos Software Development under Fintech at (438, 156) on xpath=//ul[@class='cm-flex cm-flex-wrap']//a[normalize-space()='Pos Software Dev
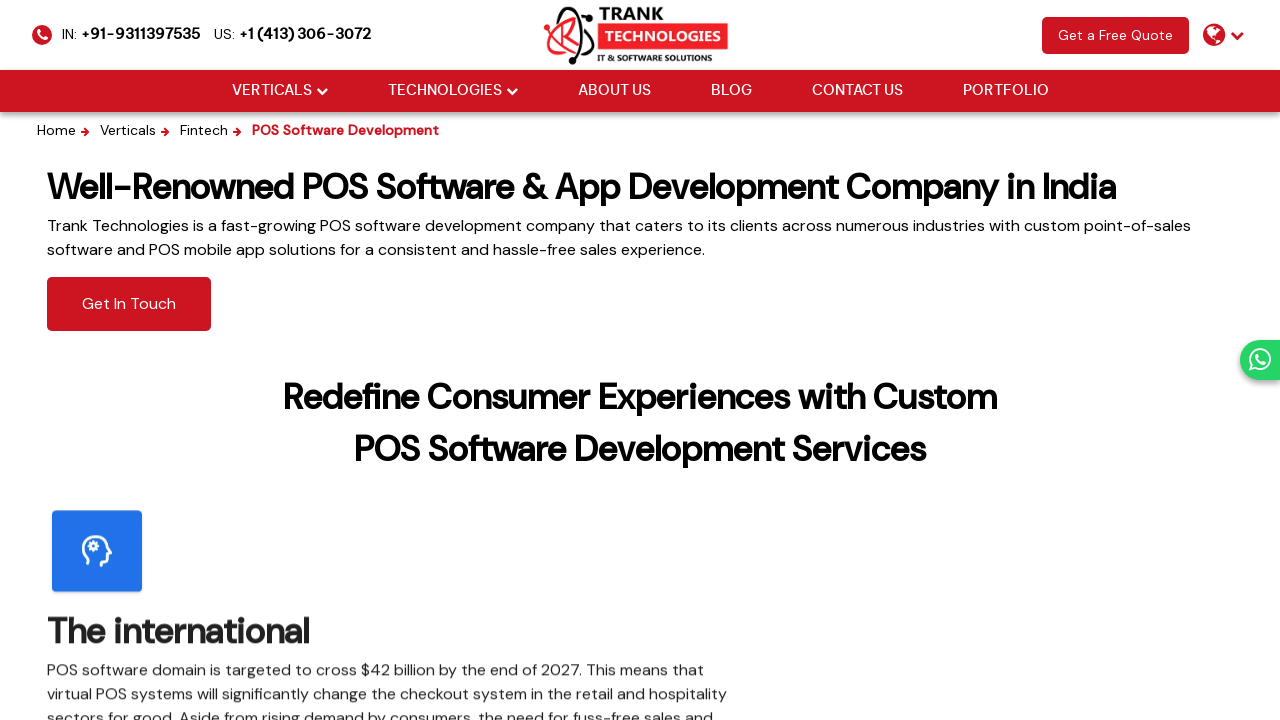

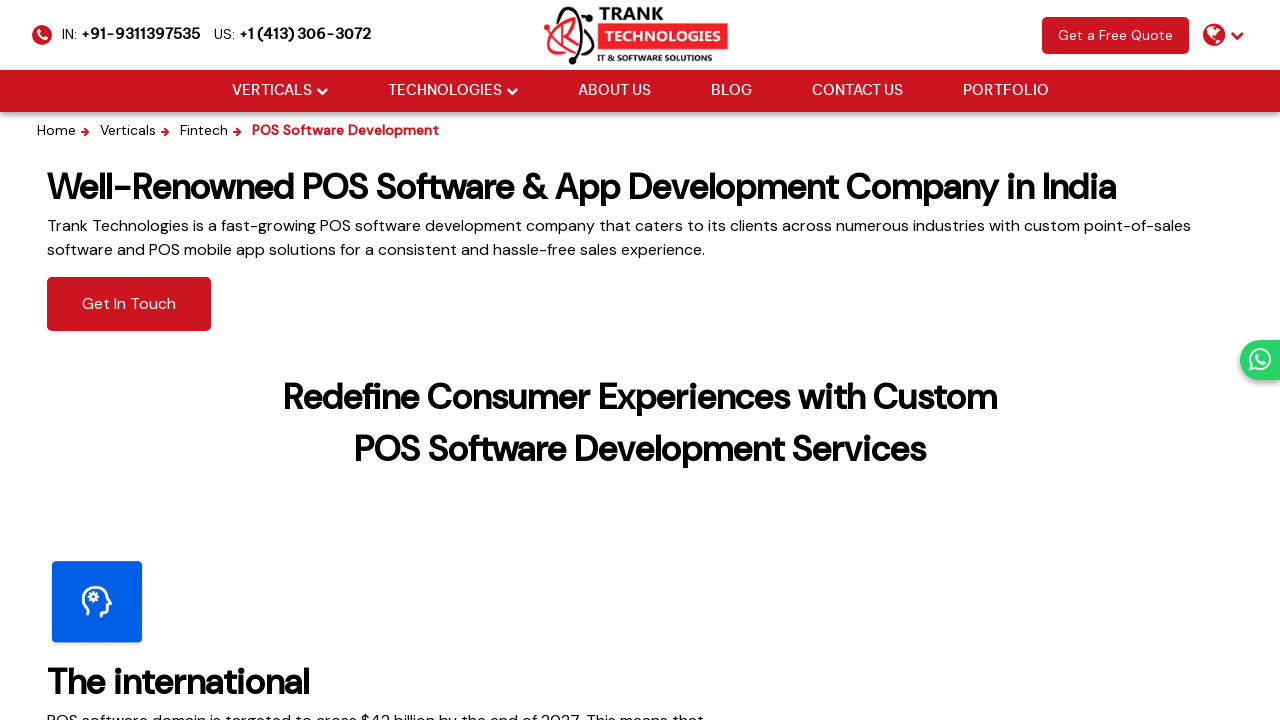